Tests multi-select dropdown functionality by selecting options by index and visible text, deselecting options, selecting all options in a loop, and then deselecting all

Starting URL: https://syntaxprojects.com/basic-select-dropdown-demo.php

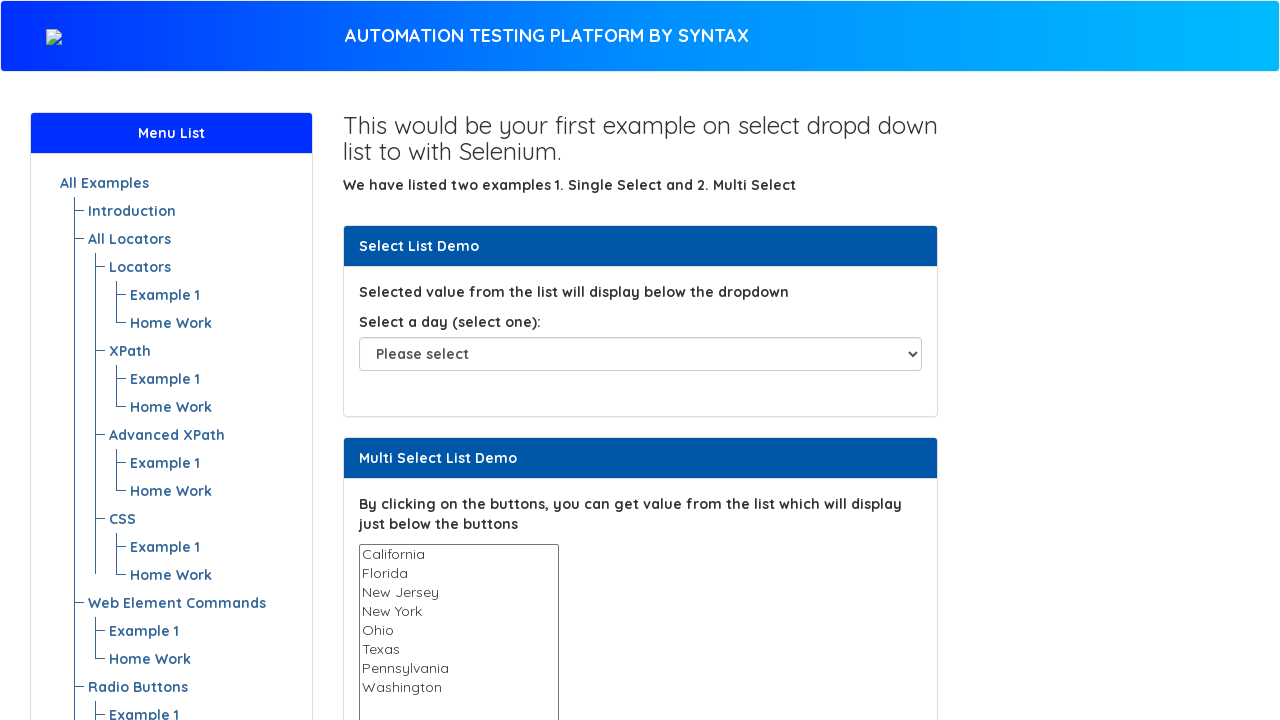

Located multi-select dropdown element
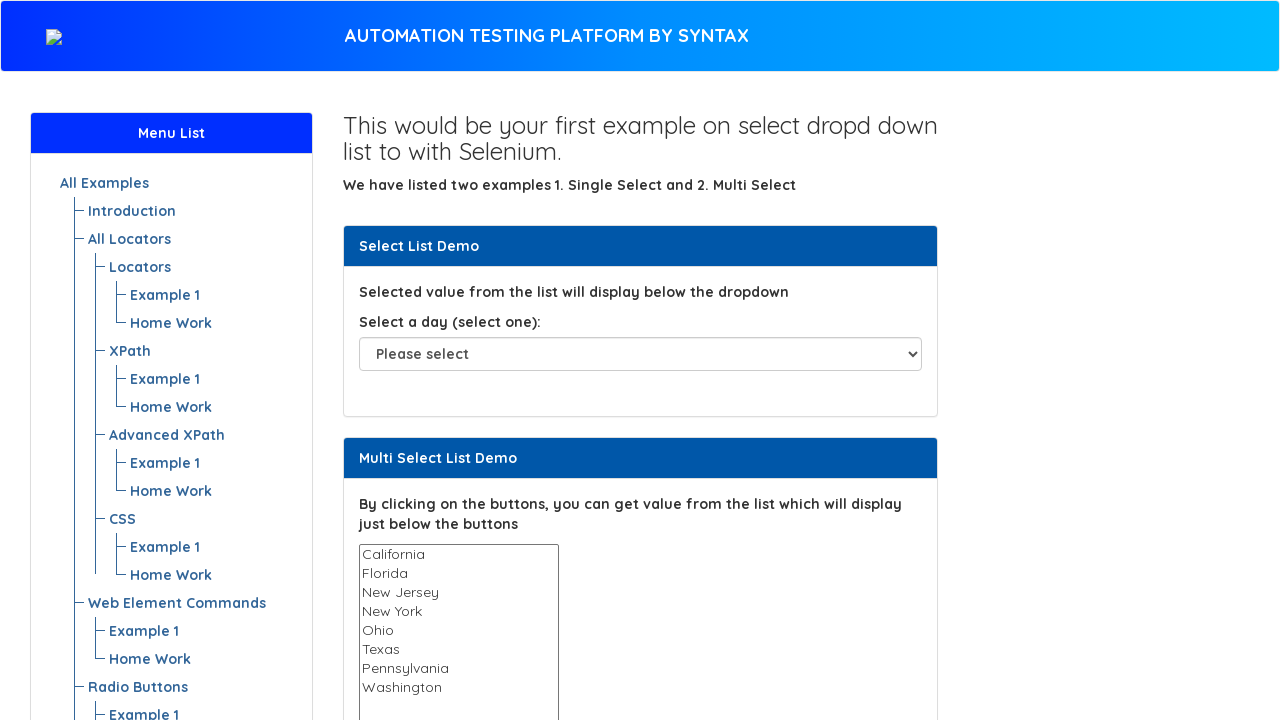

Selected option at index 3 on select#multi-select
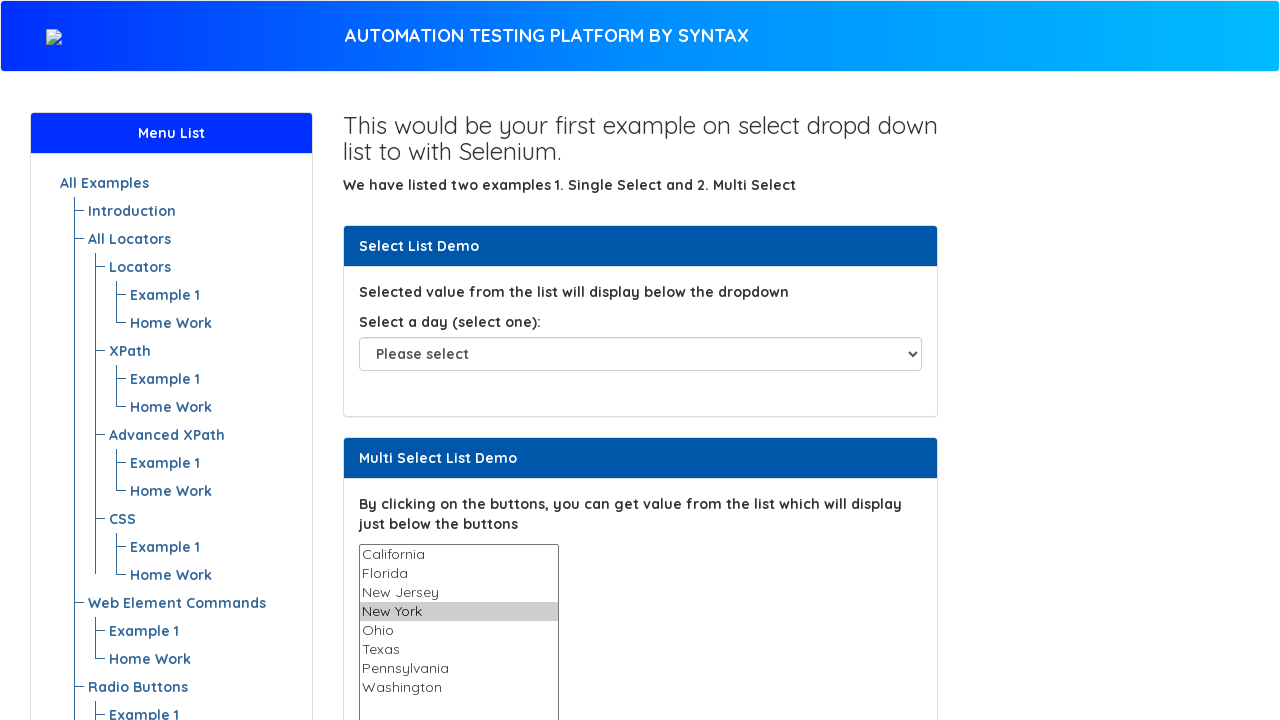

Selected option with visible text 'Texas' on select#multi-select
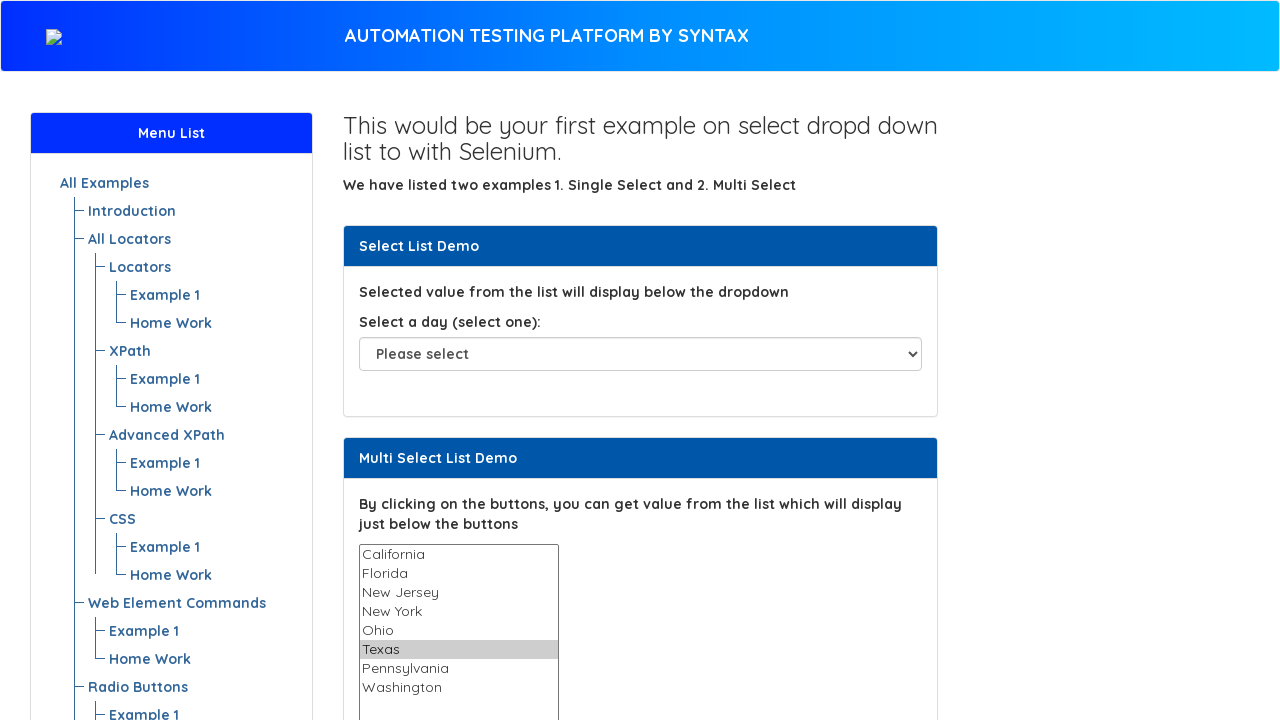

Retrieved all option elements from dropdown
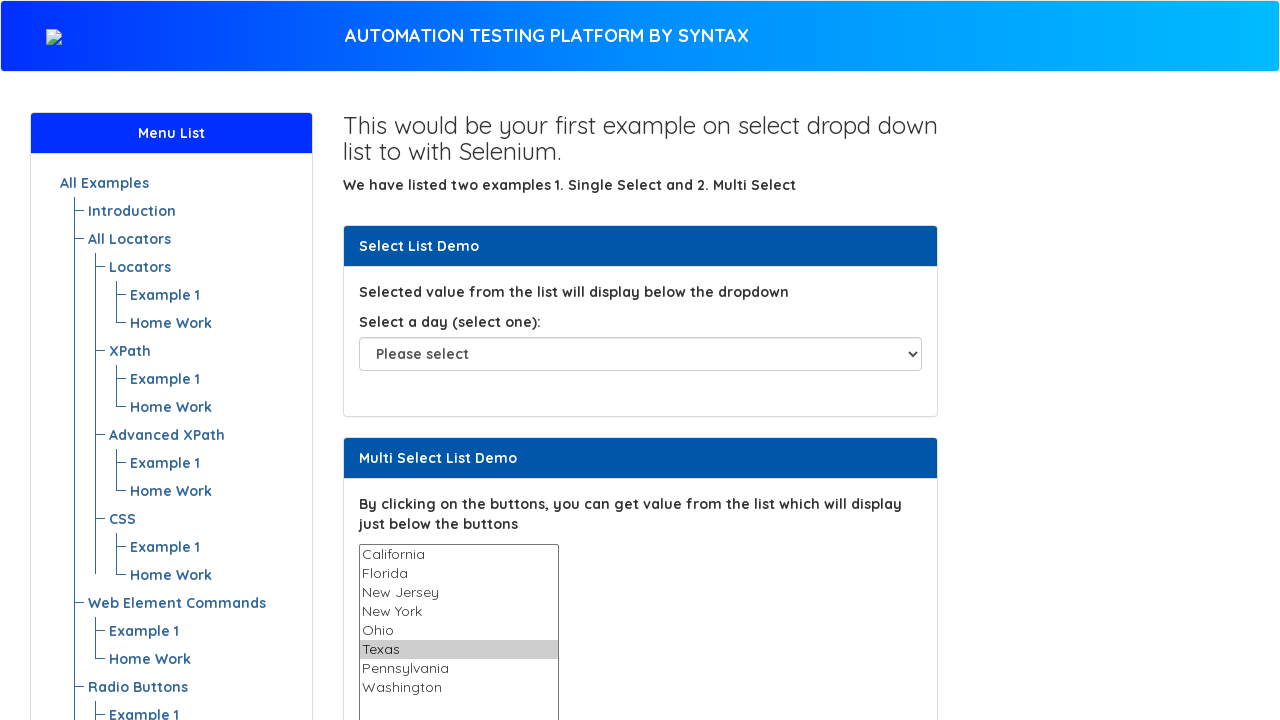

Extracted all option values from dropdown
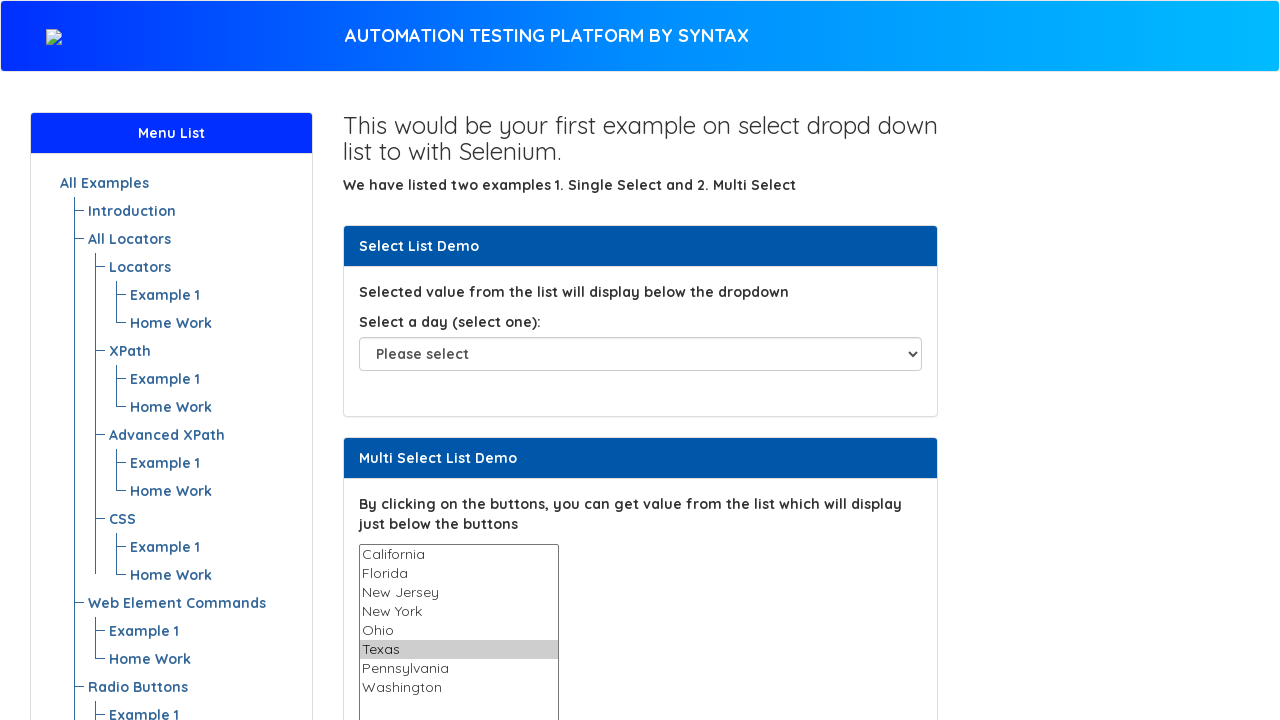

Selected all options in the multi-select dropdown on select#multi-select
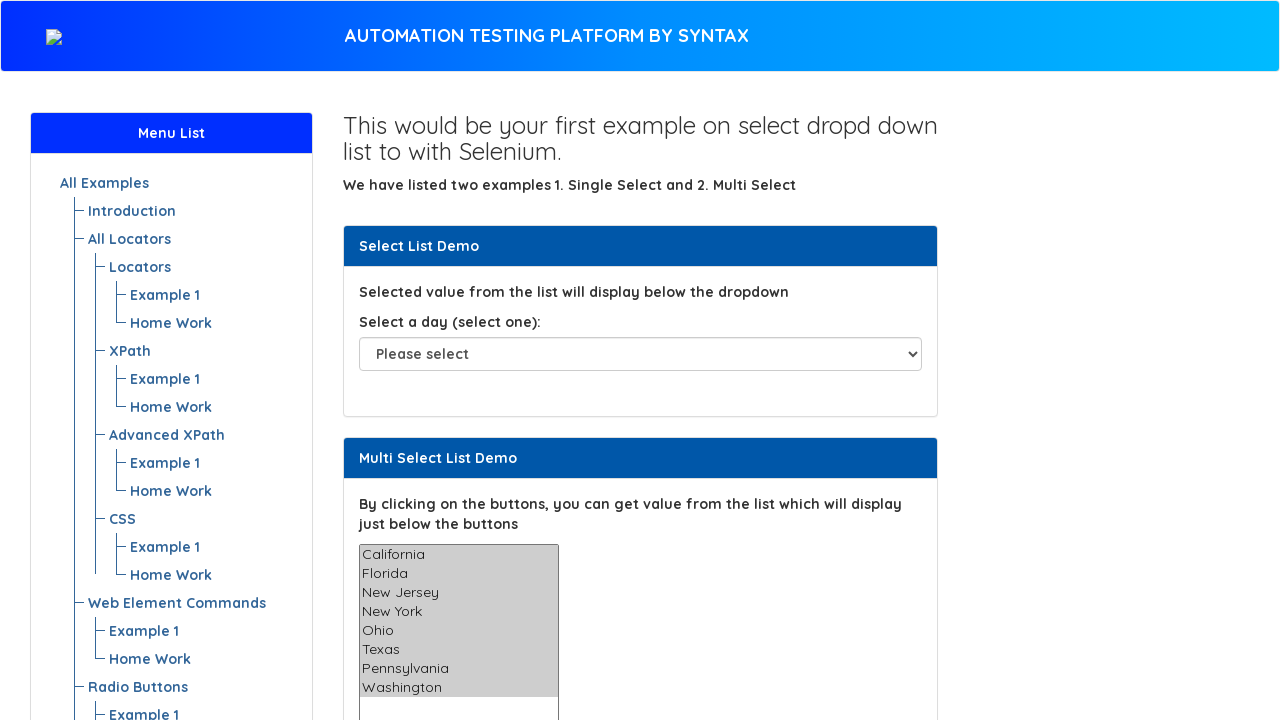

Waited 1 second to observe all selections
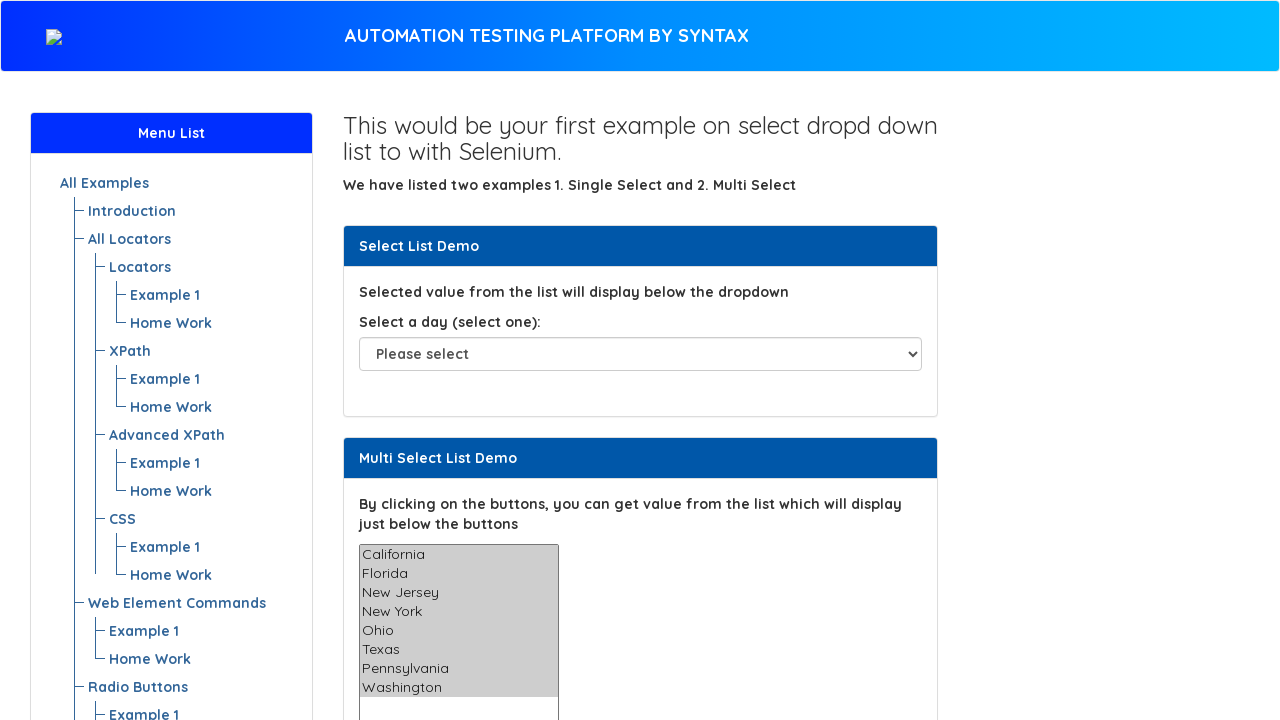

Deselected all options in the dropdown
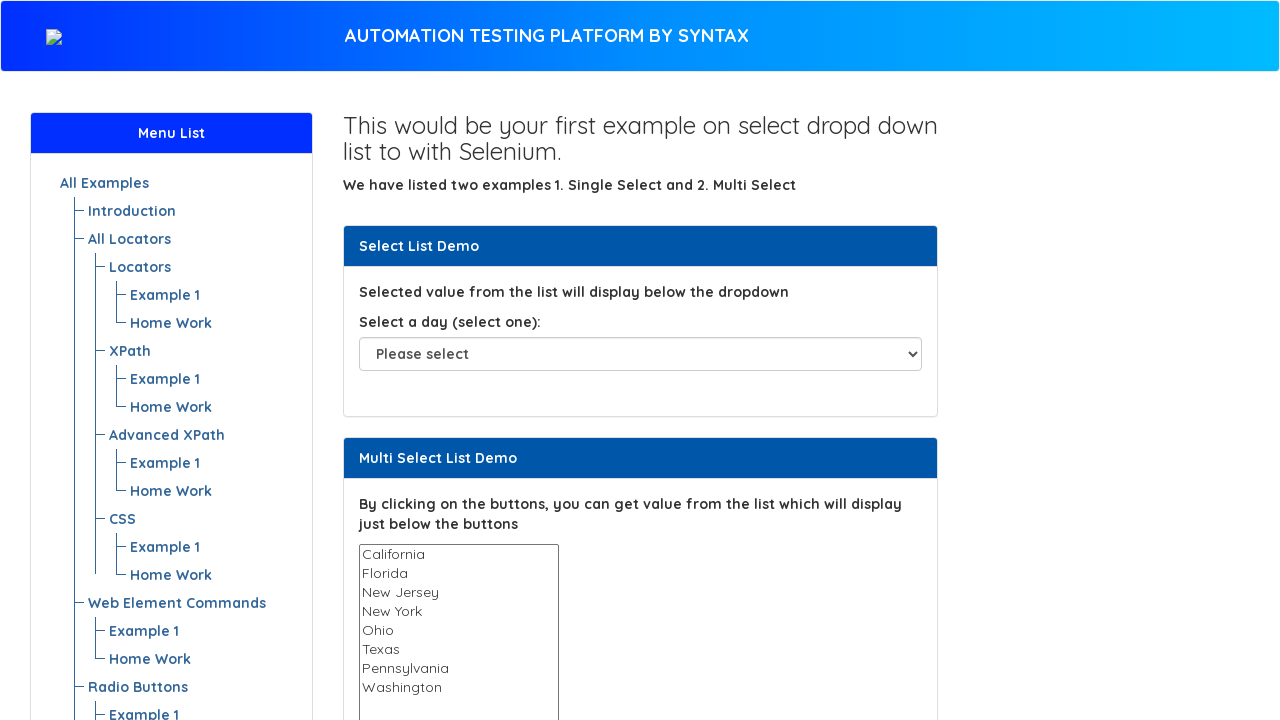

Verified dropdown is multiple select: True
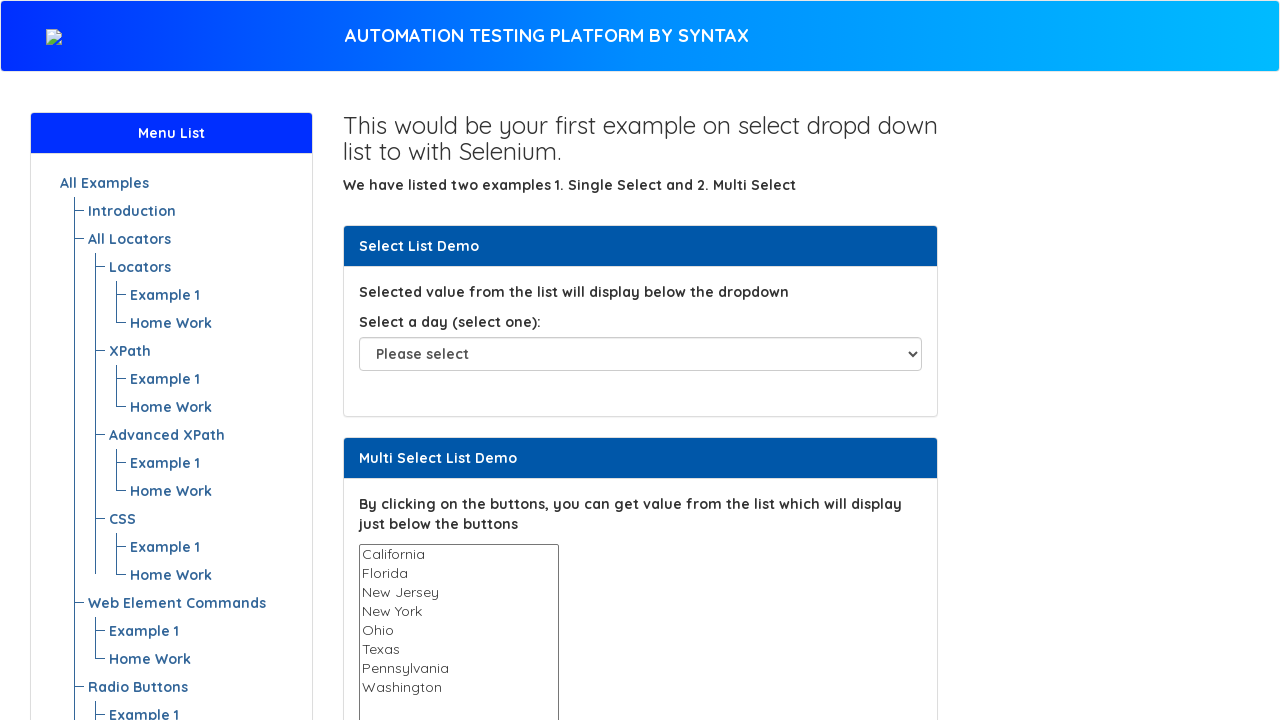

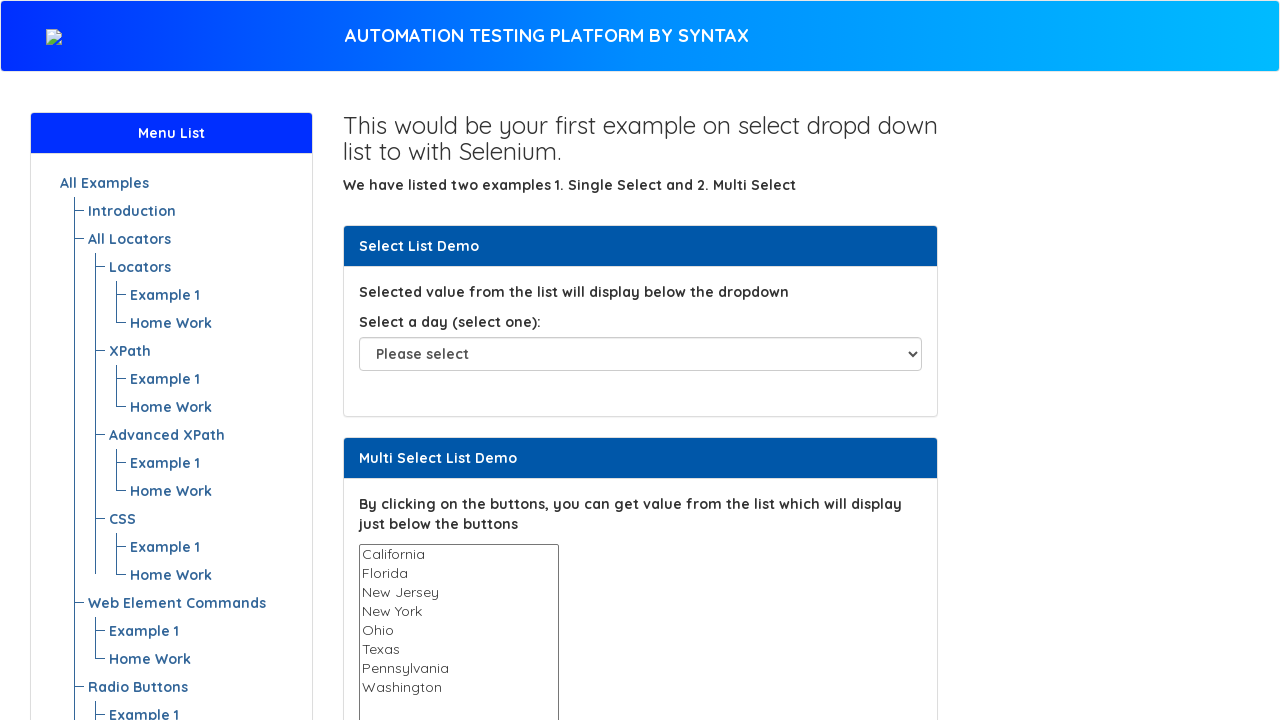